Tests adding todo items to the list by filling the input and pressing Enter, verifying the items appear correctly

Starting URL: https://demo.playwright.dev/todomvc

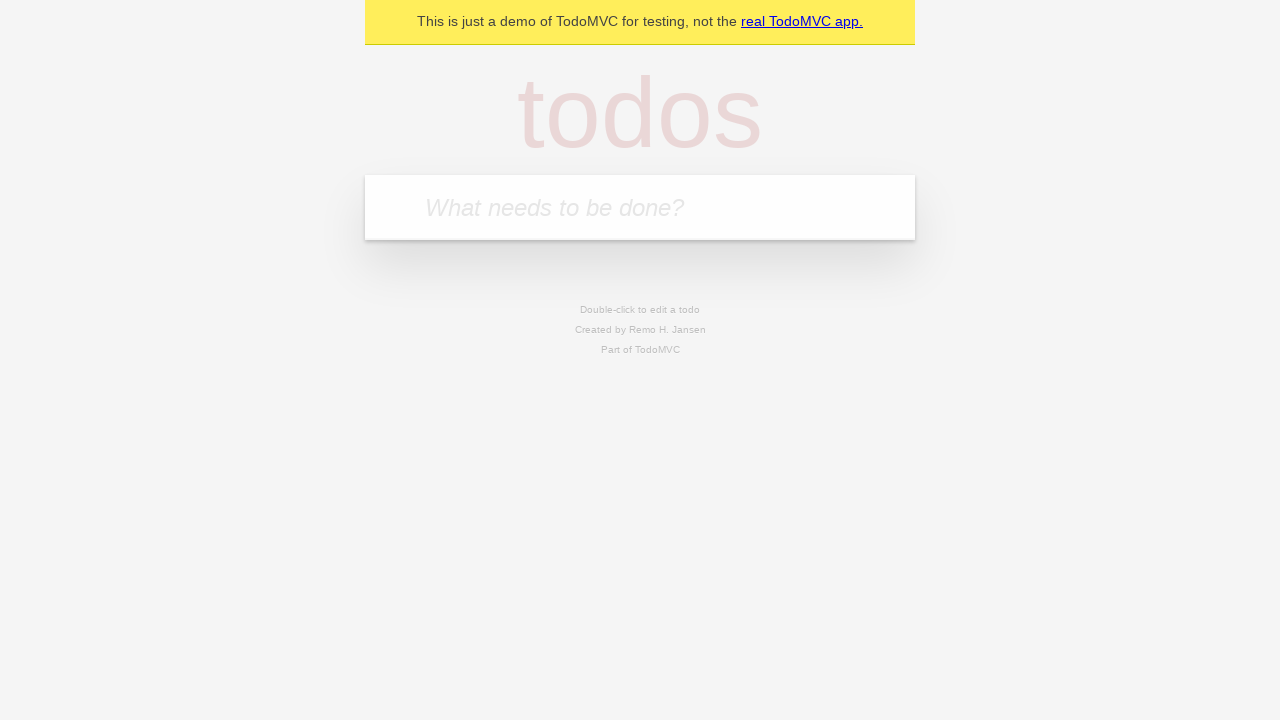

Filled new todo input with 'buy some cheese' on .new-todo
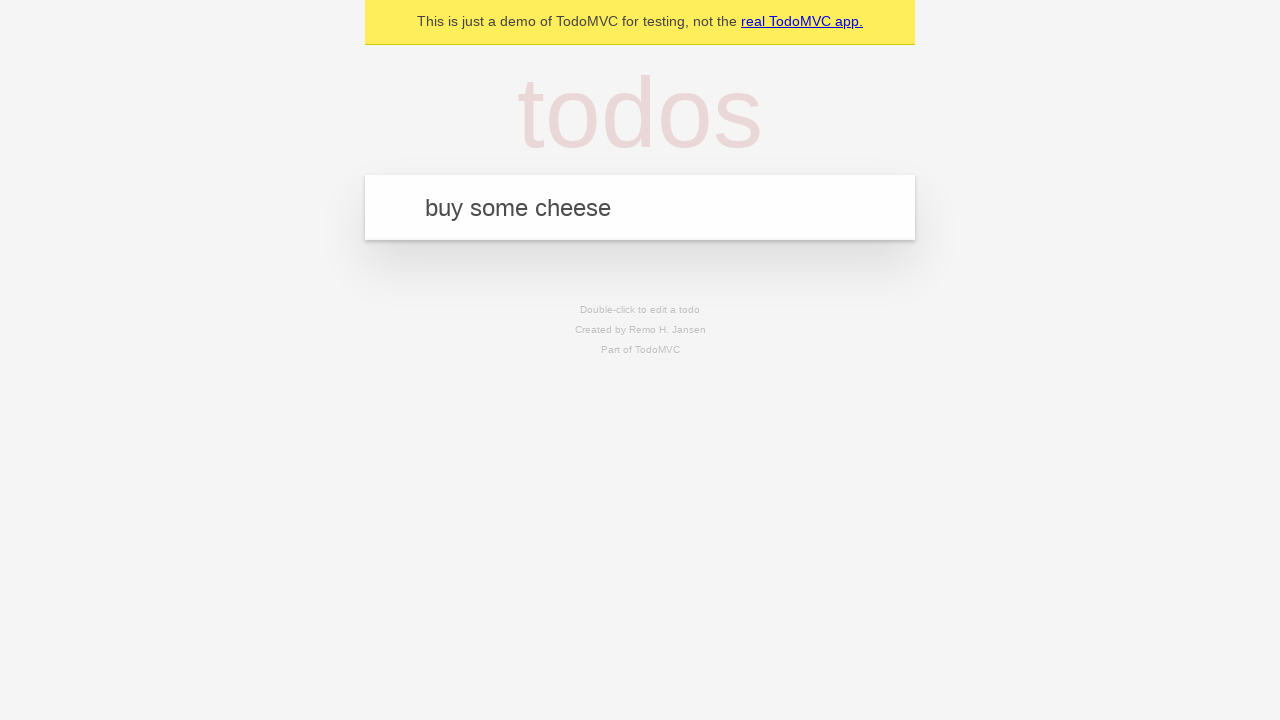

Pressed Enter to add first todo item on .new-todo
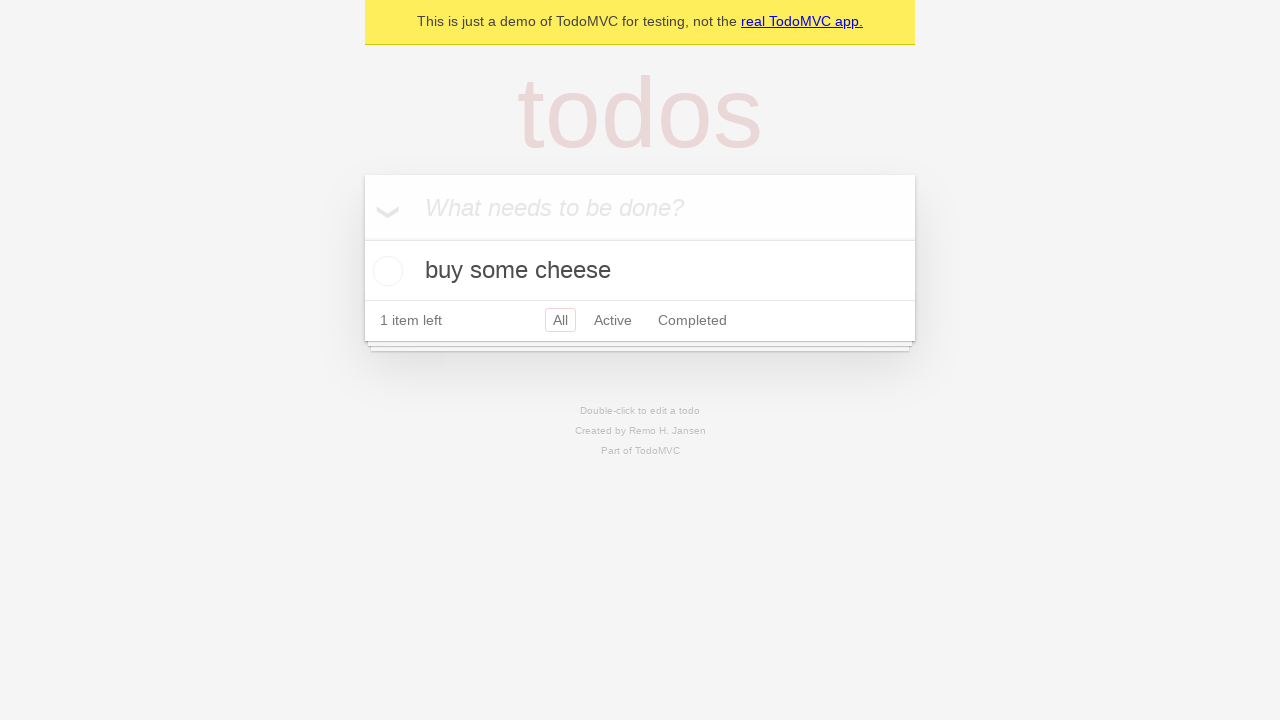

First todo item appeared in the list
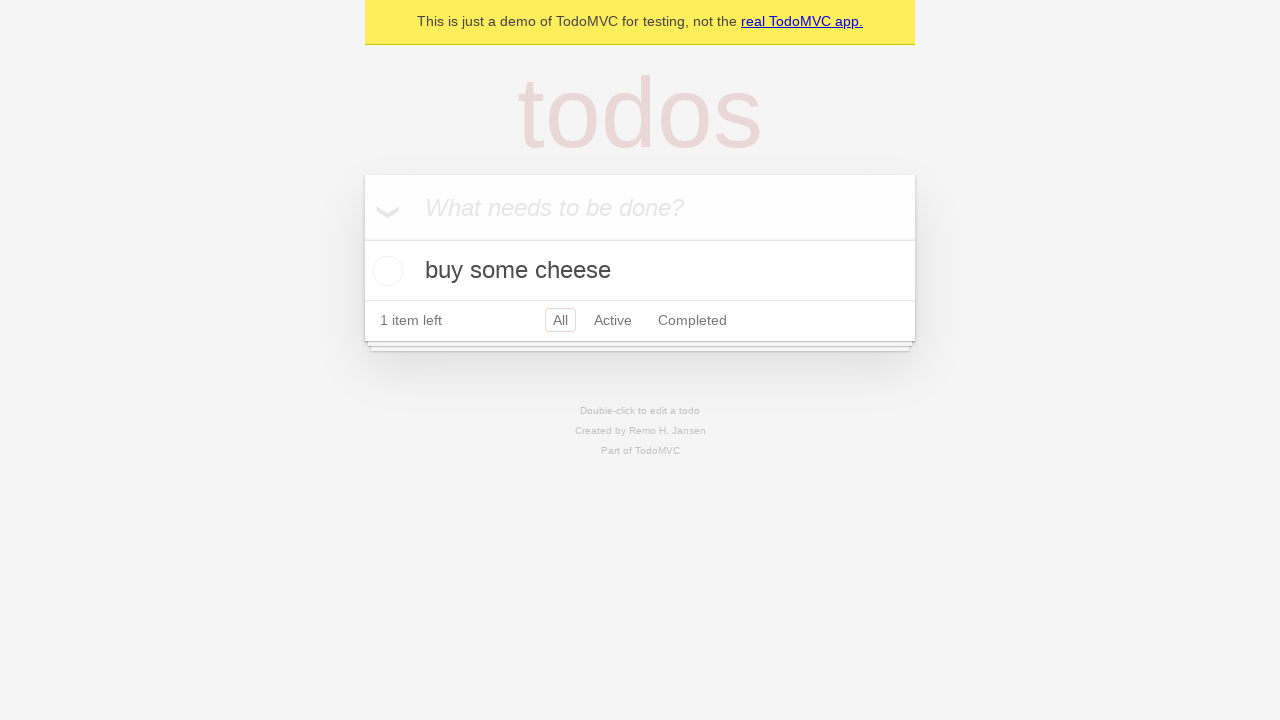

Filled new todo input with 'feed the cat' on .new-todo
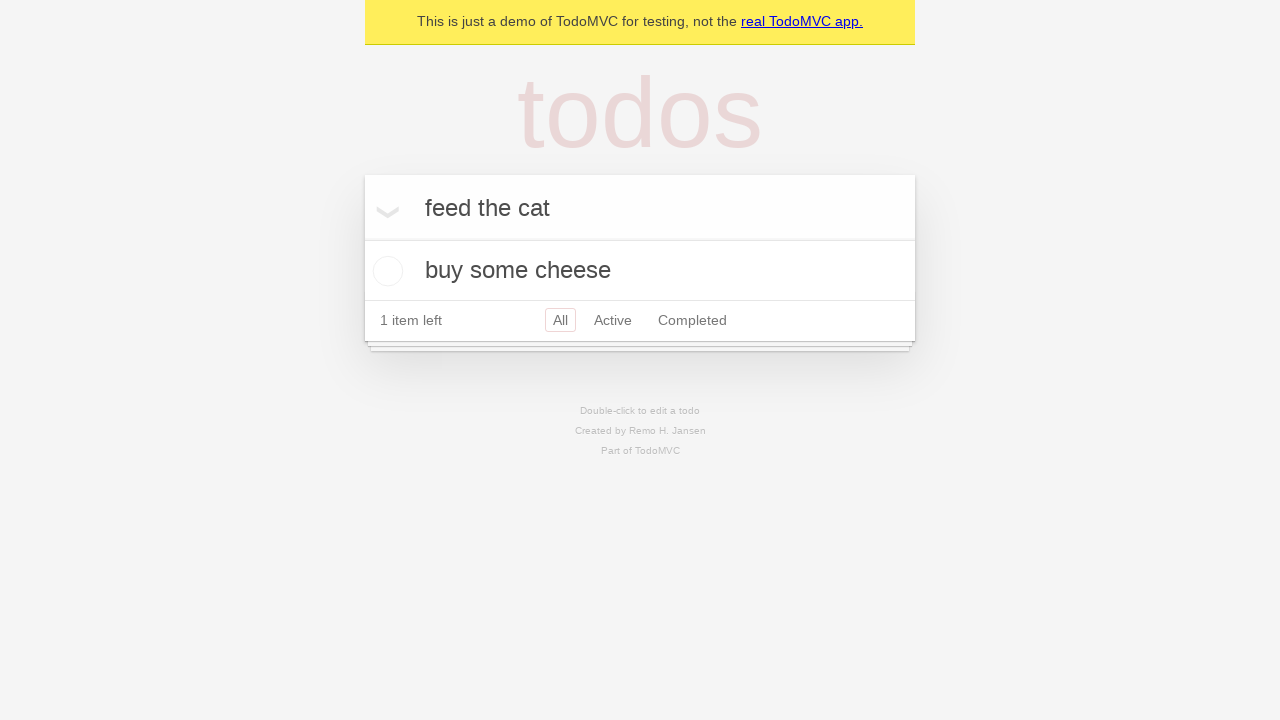

Pressed Enter to add second todo item on .new-todo
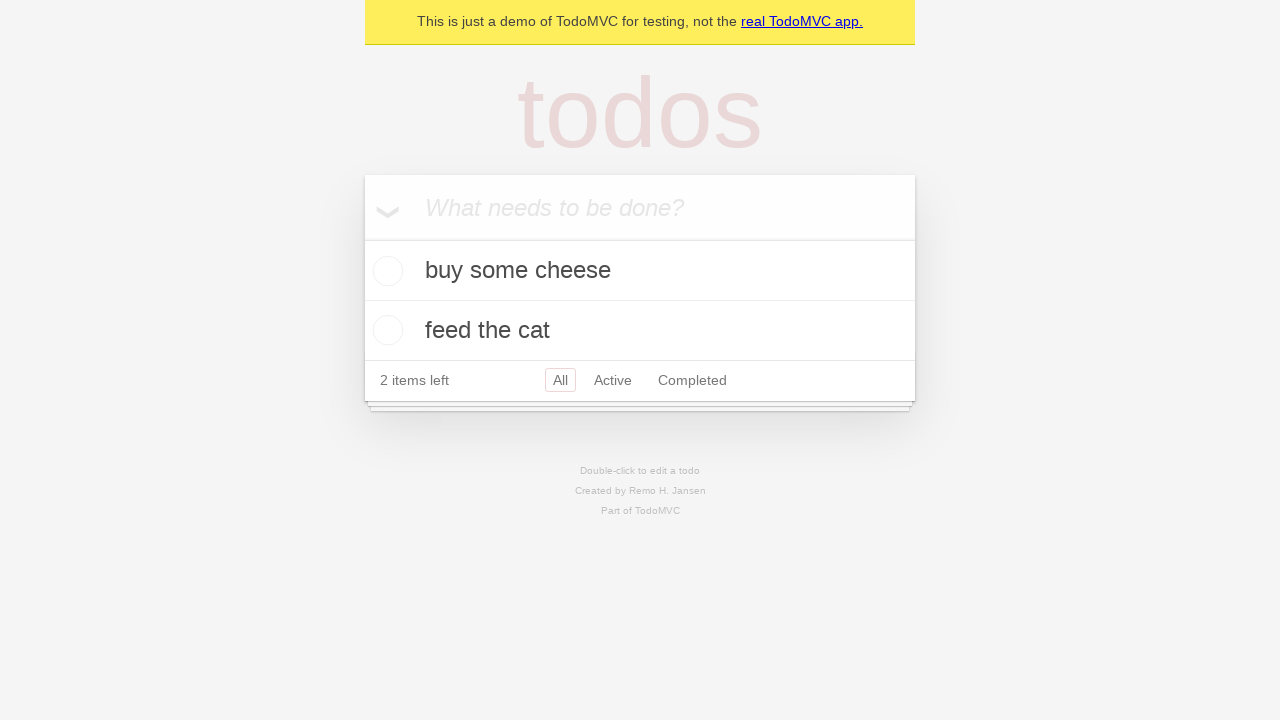

Second todo item appeared in the list
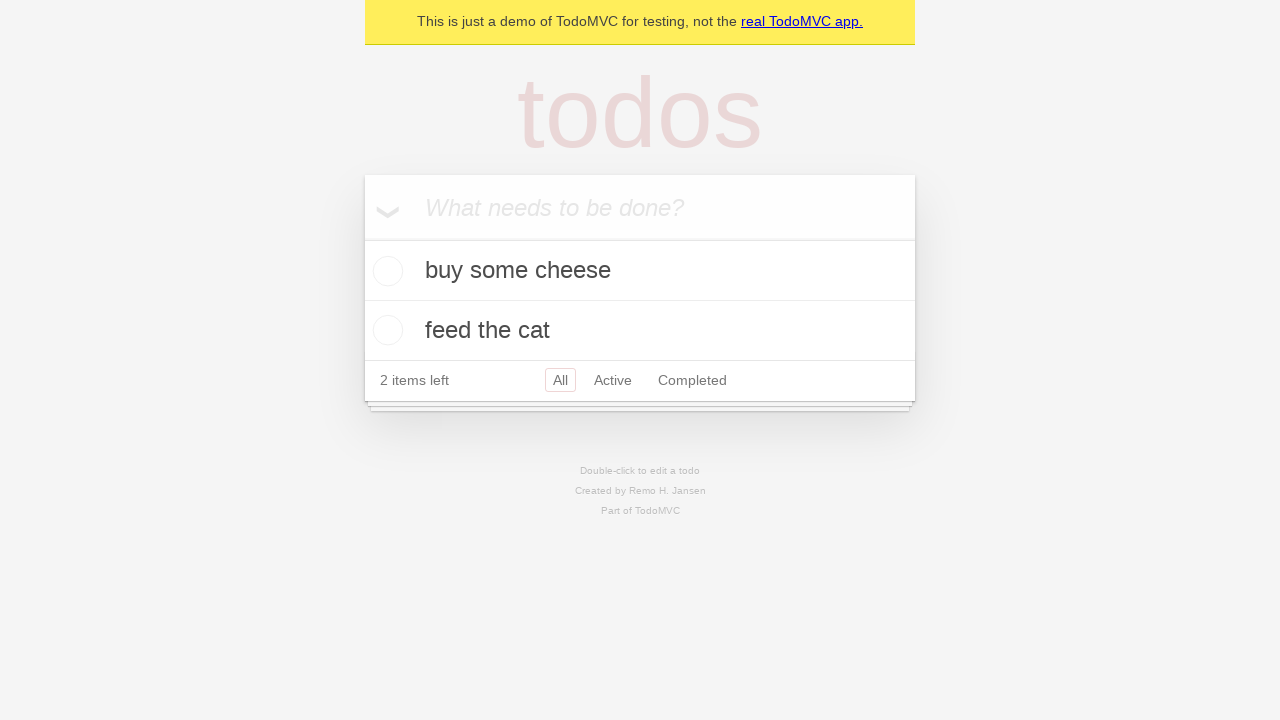

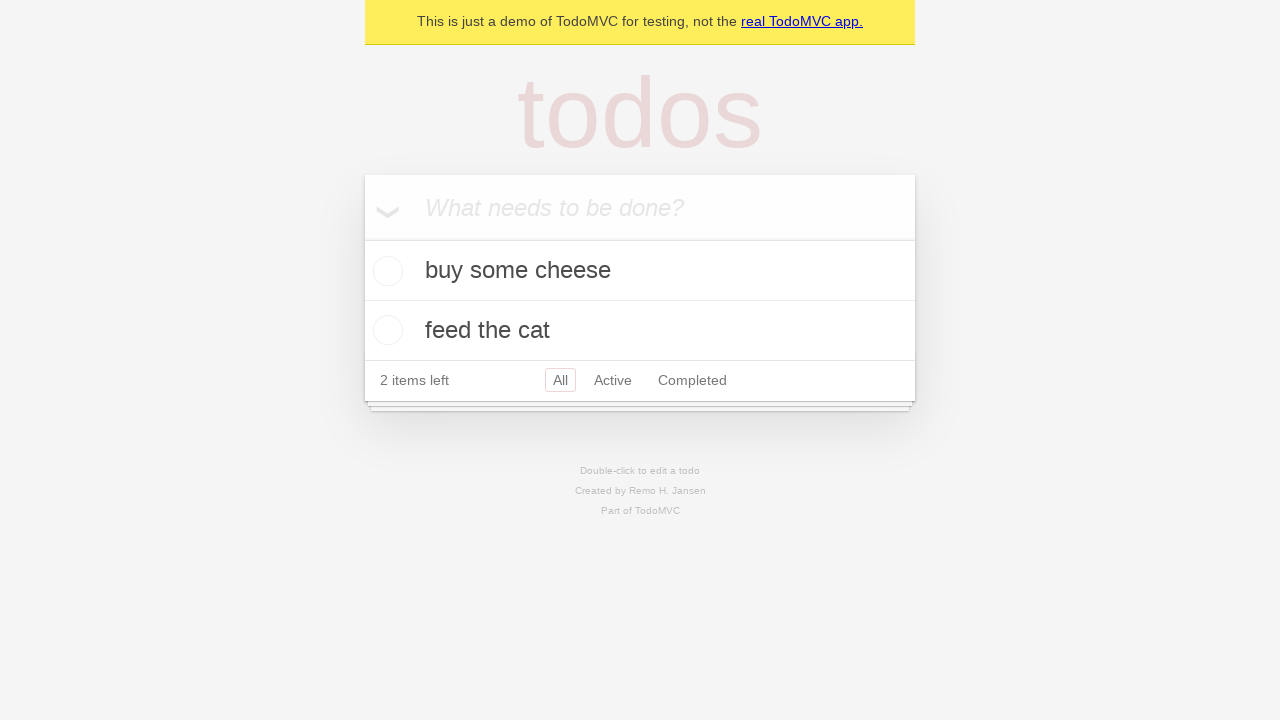